Simple navigation test that loads the login practice page

Starting URL: https://rahulshettyacademy.com/loginpagePractise/

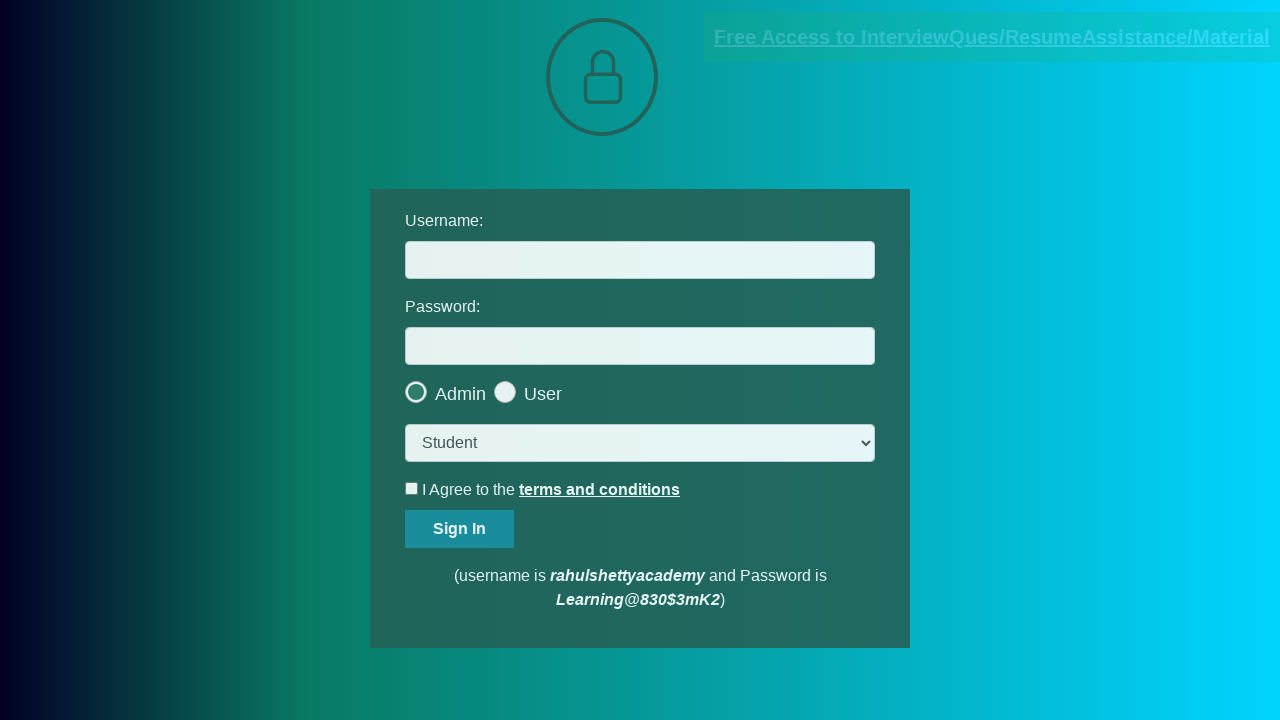

Login practice page loaded successfully
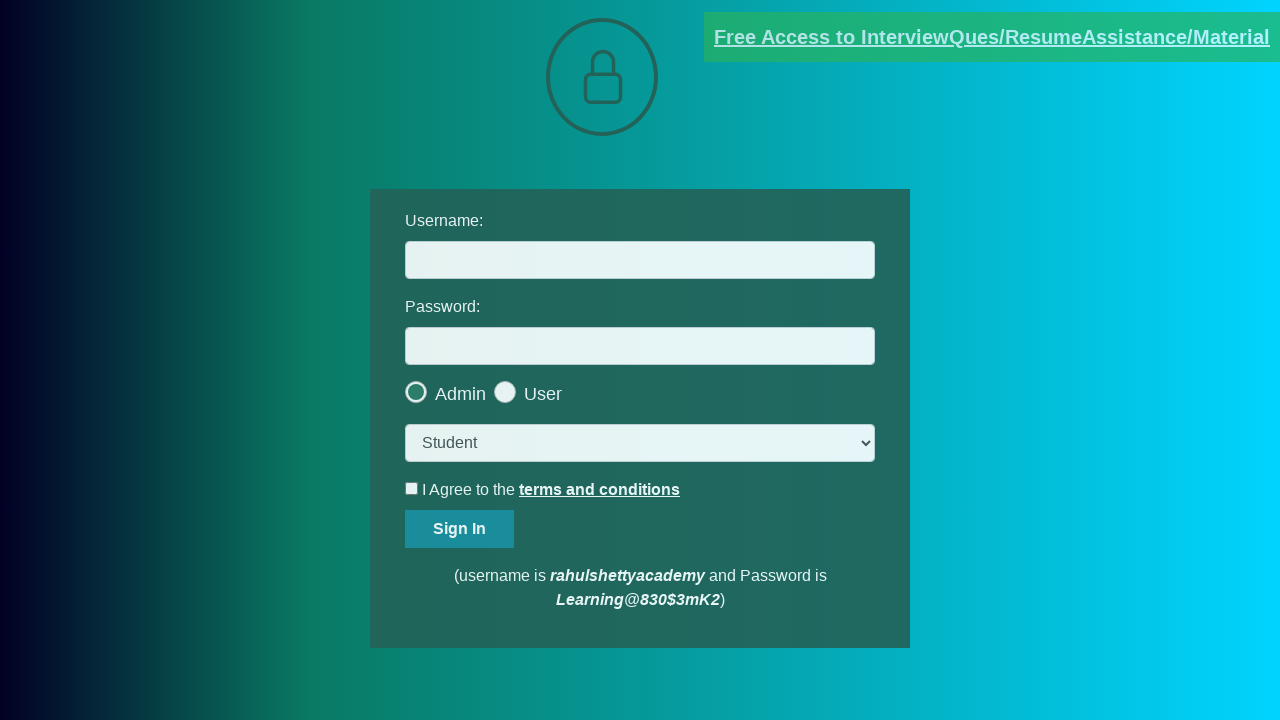

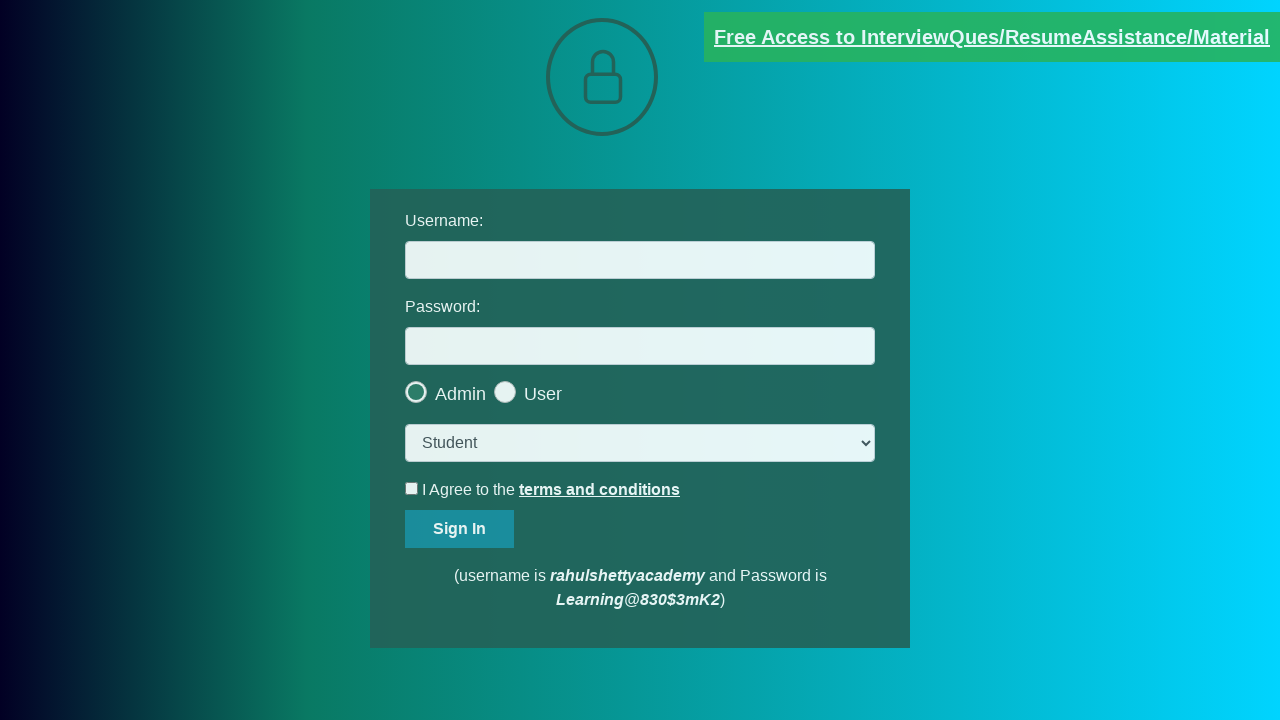